Tests drag and drop functionality by dragging element from column A to column B and verifying the elements have swapped positions.

Starting URL: https://the-internet.herokuapp.com/drag_and_drop

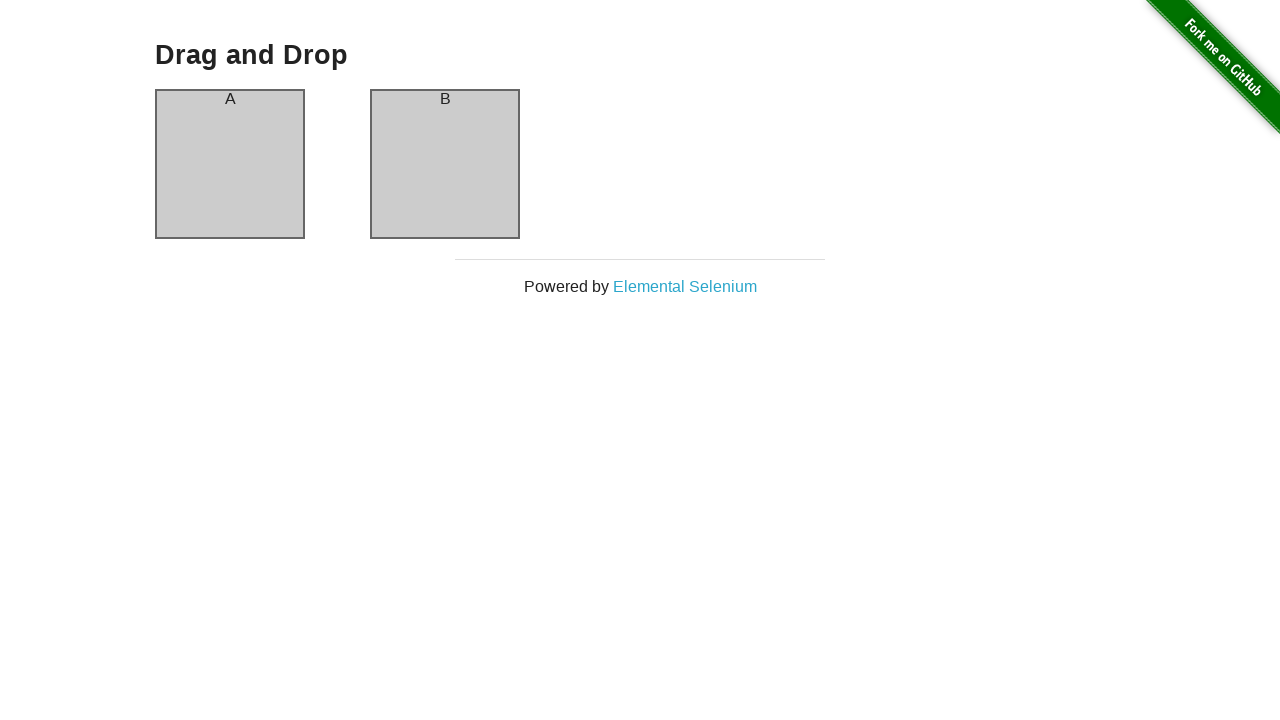

Waited for column A element to be visible
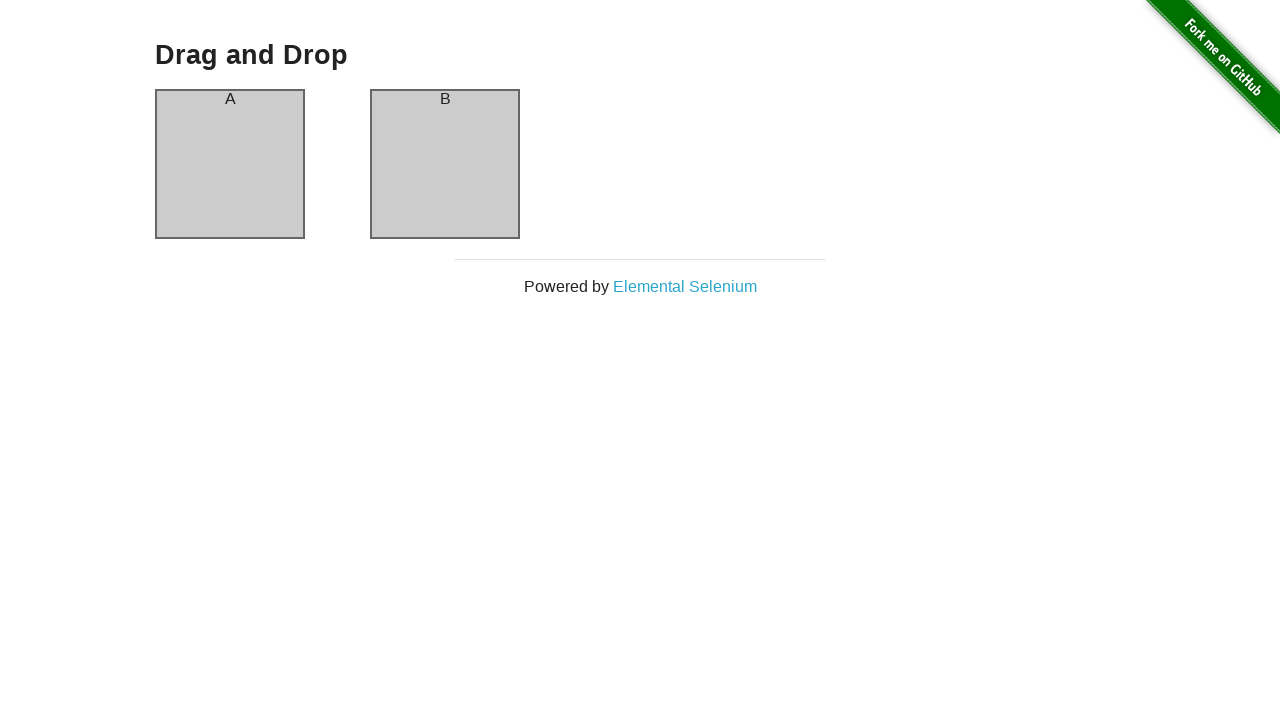

Waited for column B element to be visible
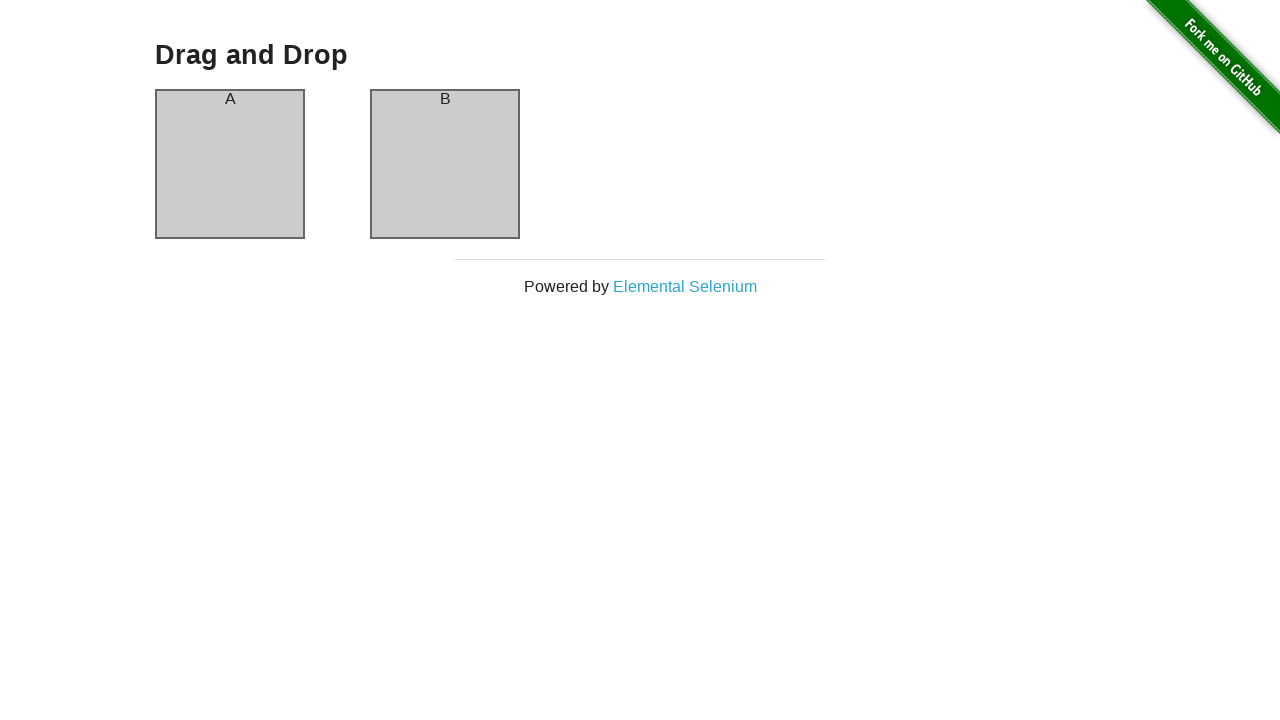

Dragged element from column A to column B at (445, 164)
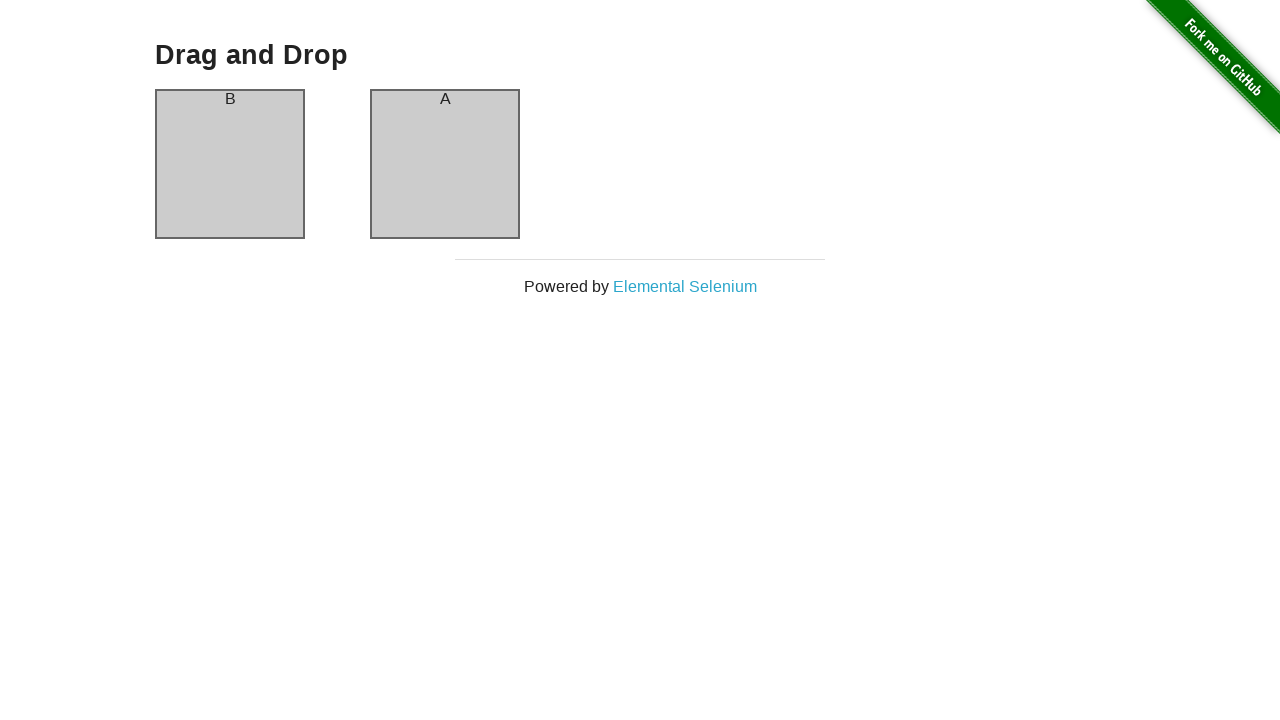

Verified that column A now contains 'B' text after drag and drop
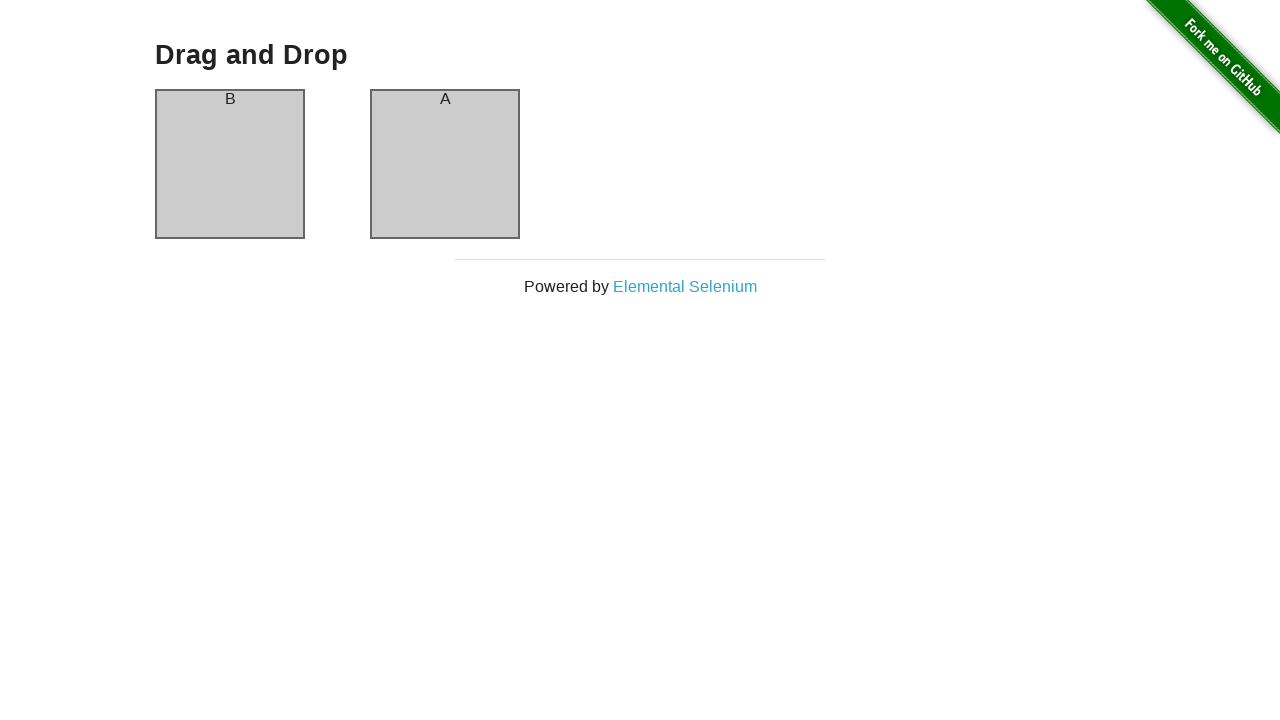

Verified that column B now contains 'A' text after drag and drop
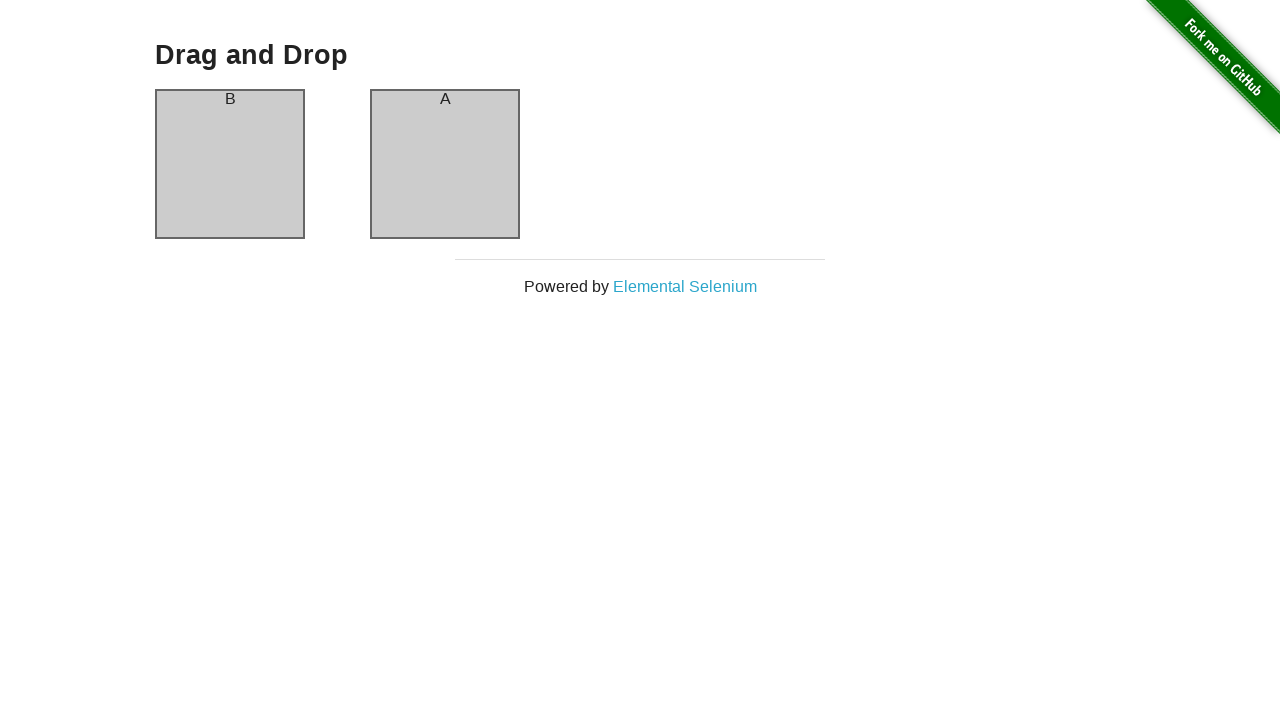

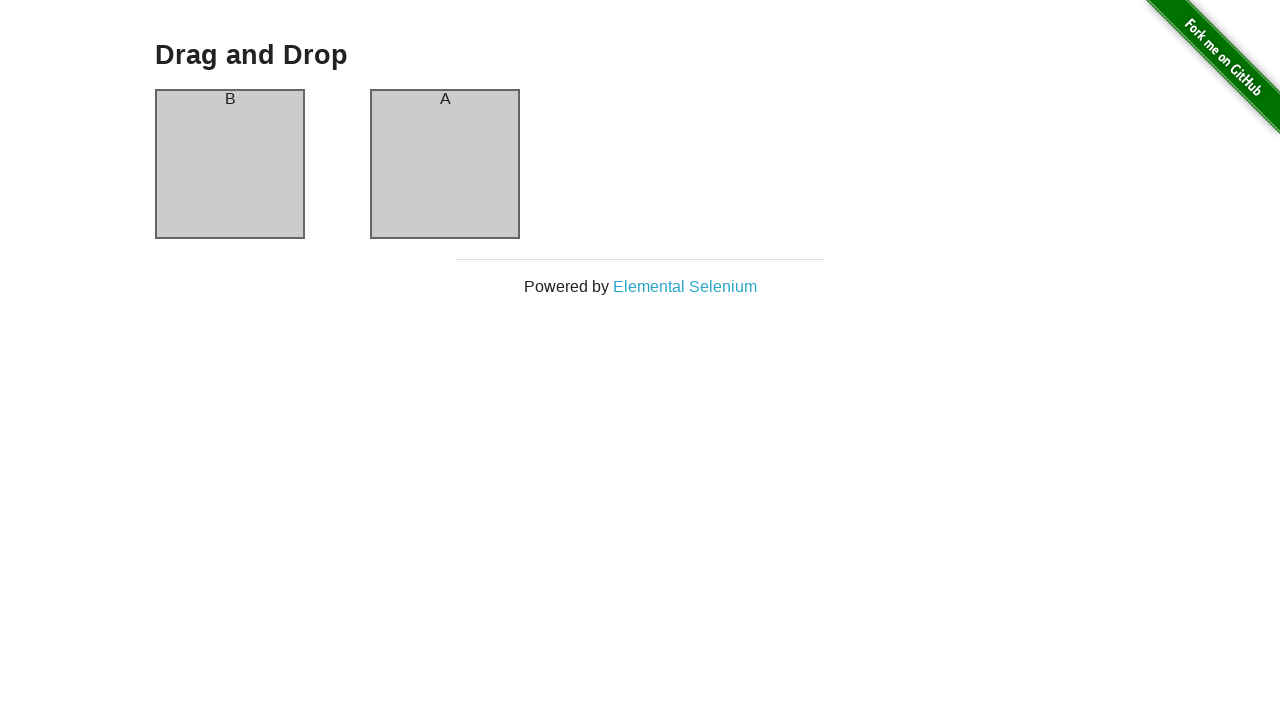